Tests window handling functionality by opening a new window, switching between windows, and verifying content in both windows

Starting URL: https://the-internet.herokuapp.com/windows

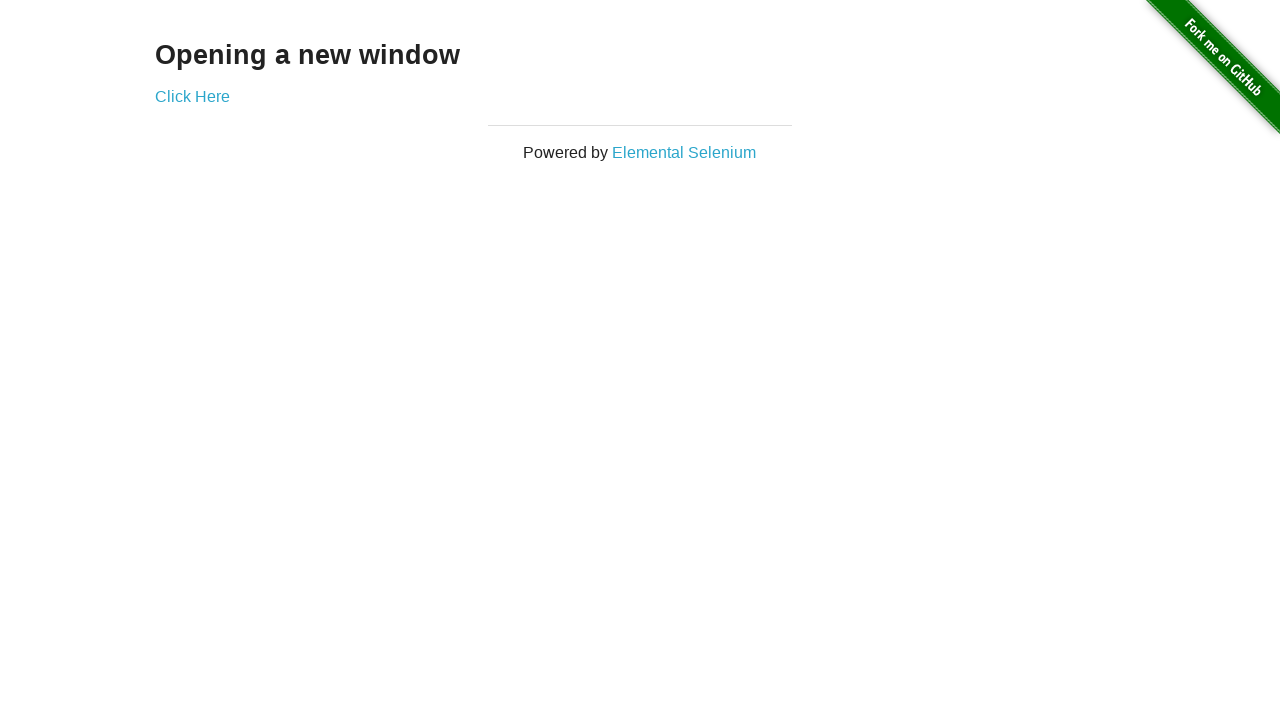

Located h3 element containing 'Opening a new window'
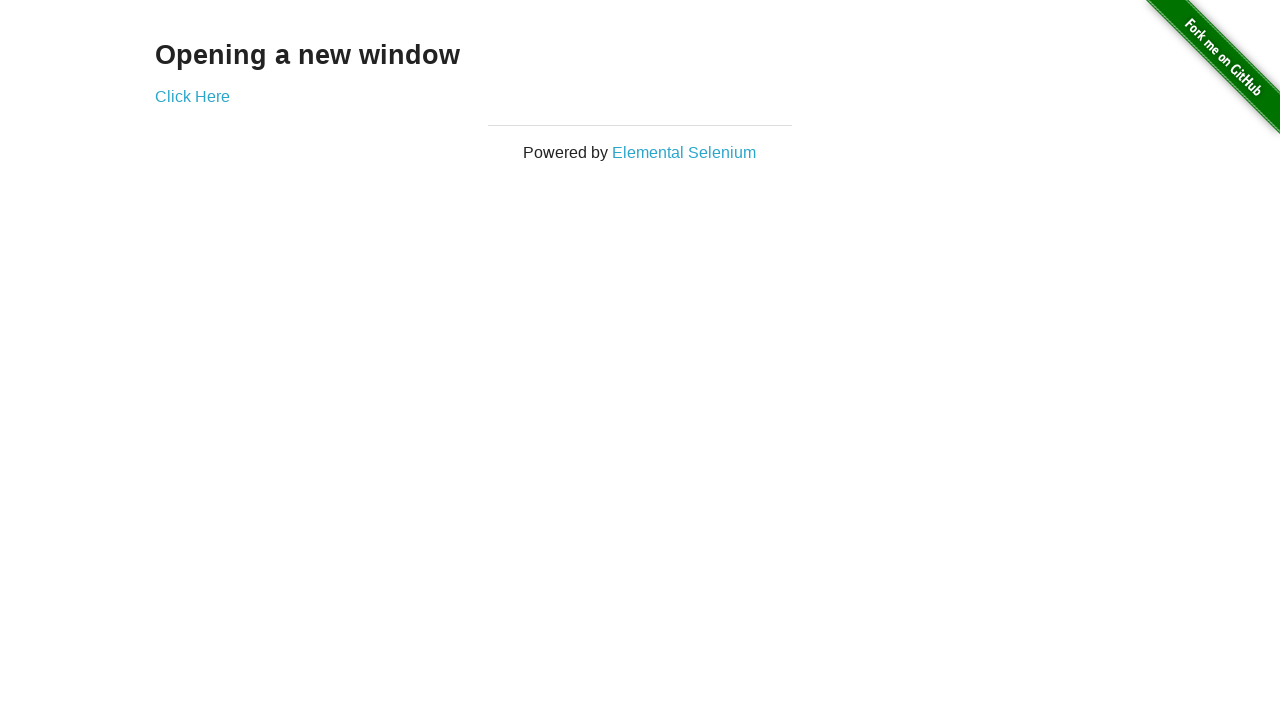

Verified h3 text is 'Opening a new window'
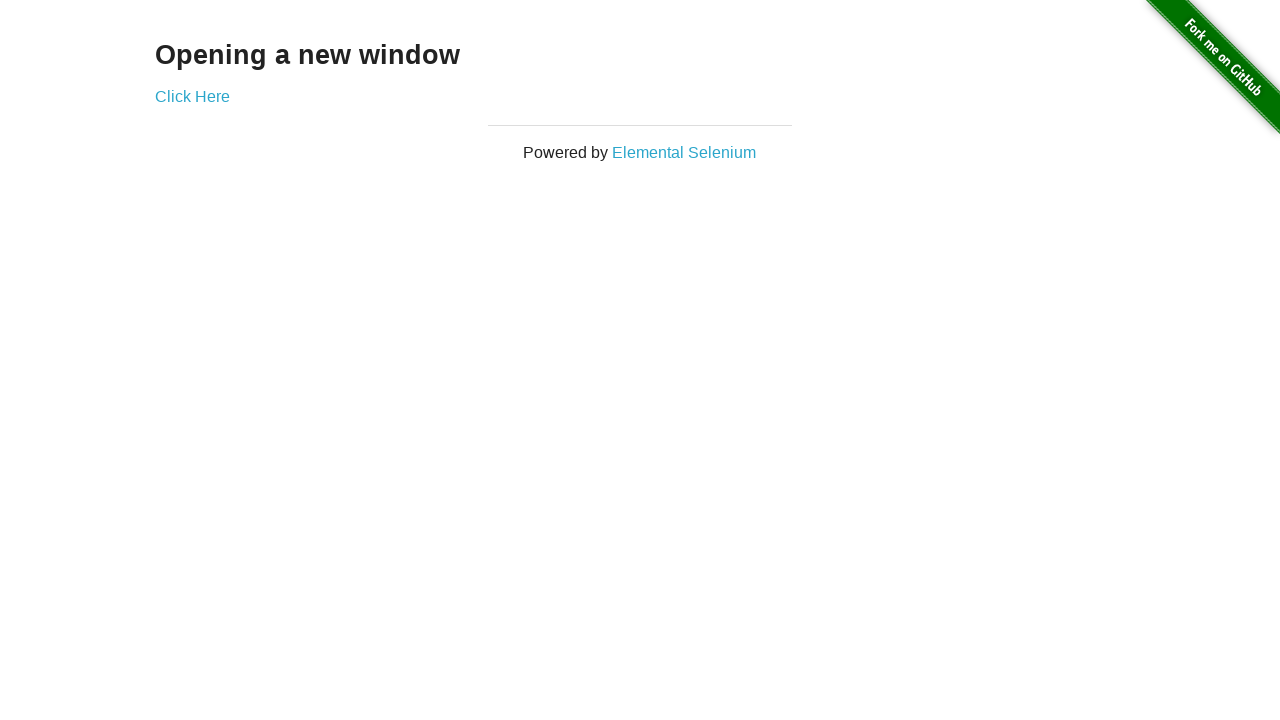

Verified page title is 'The Internet'
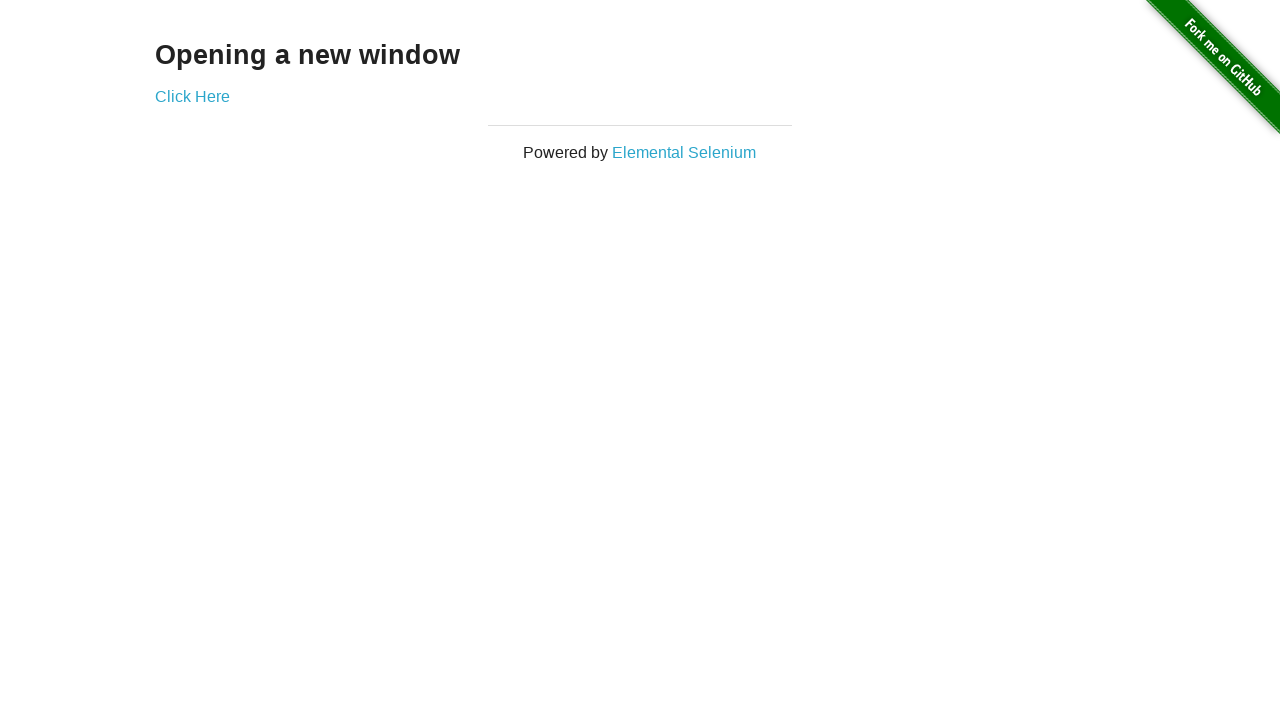

Clicked 'Click Here' link to open new window at (192, 96) on xpath=//a[text()='Click Here']
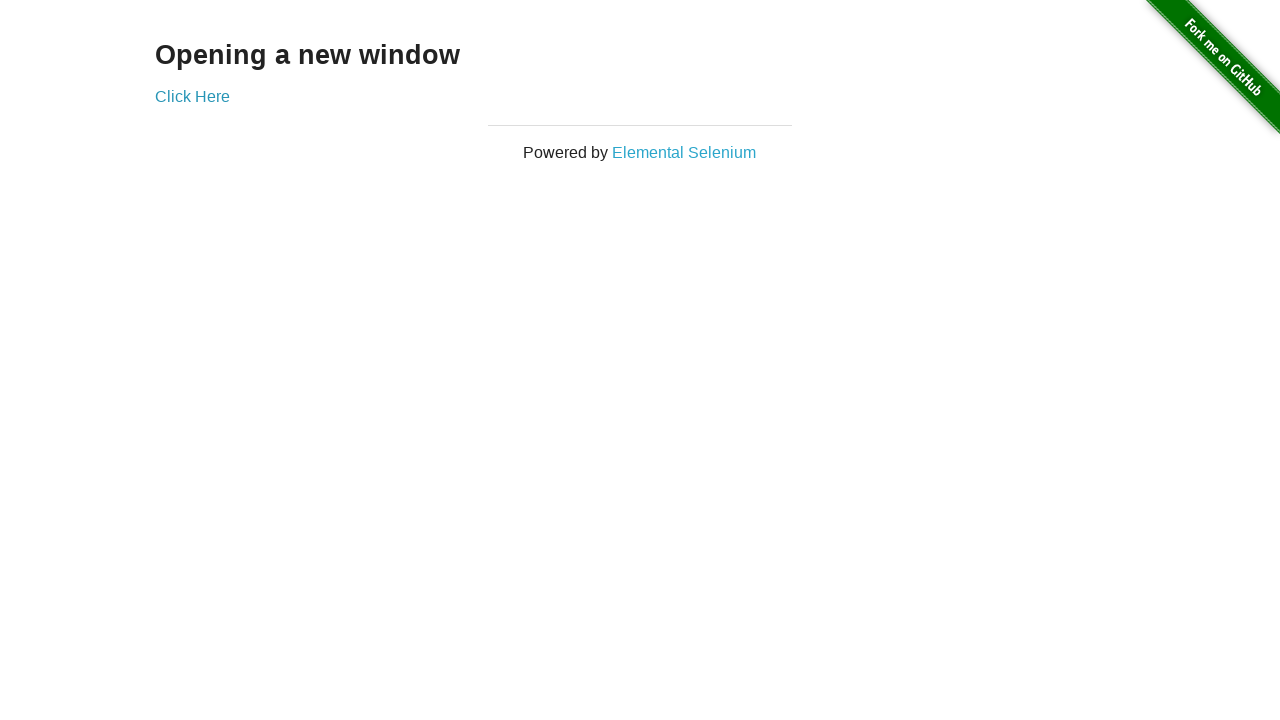

New window opened and page object acquired
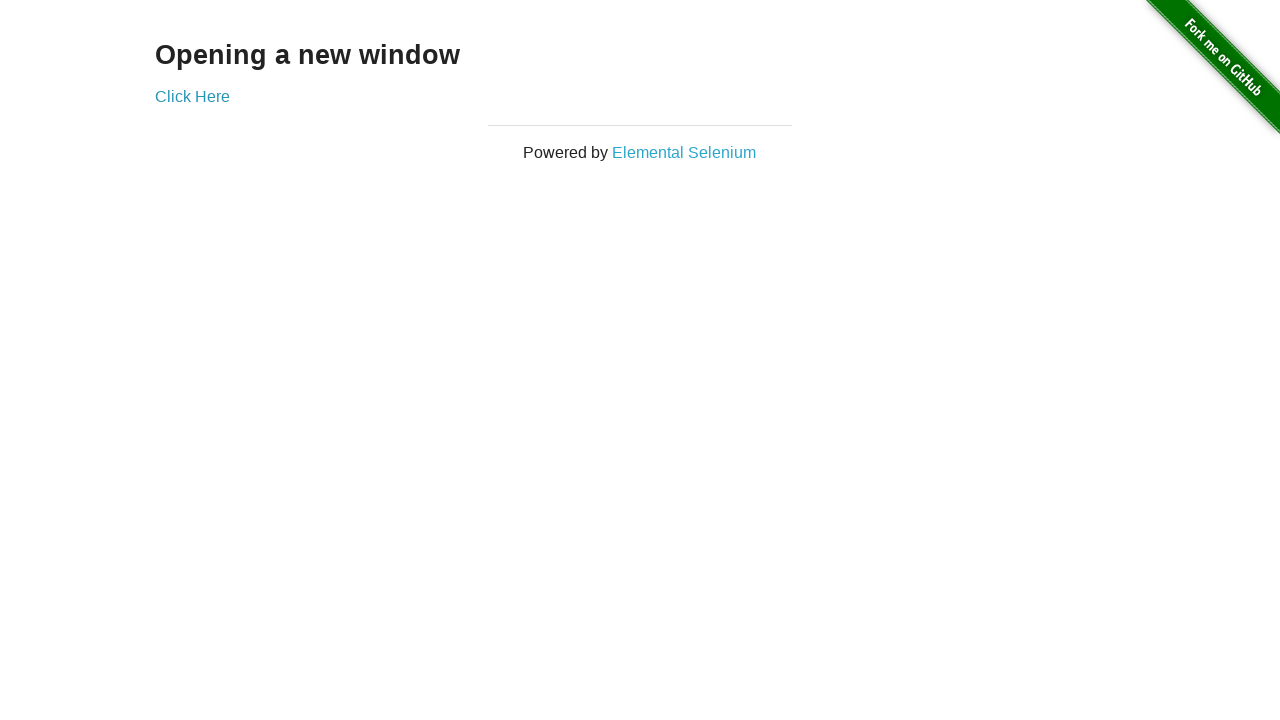

Verified new window title is 'New Window'
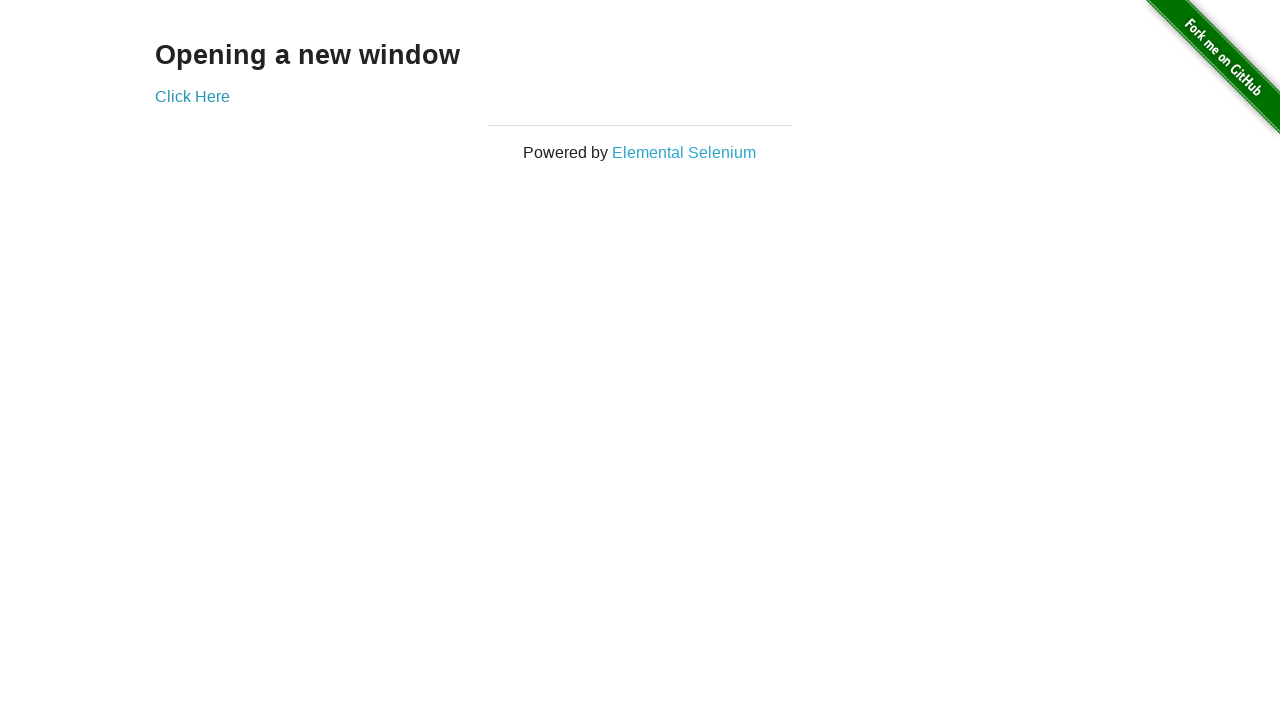

Located h3 element in new window
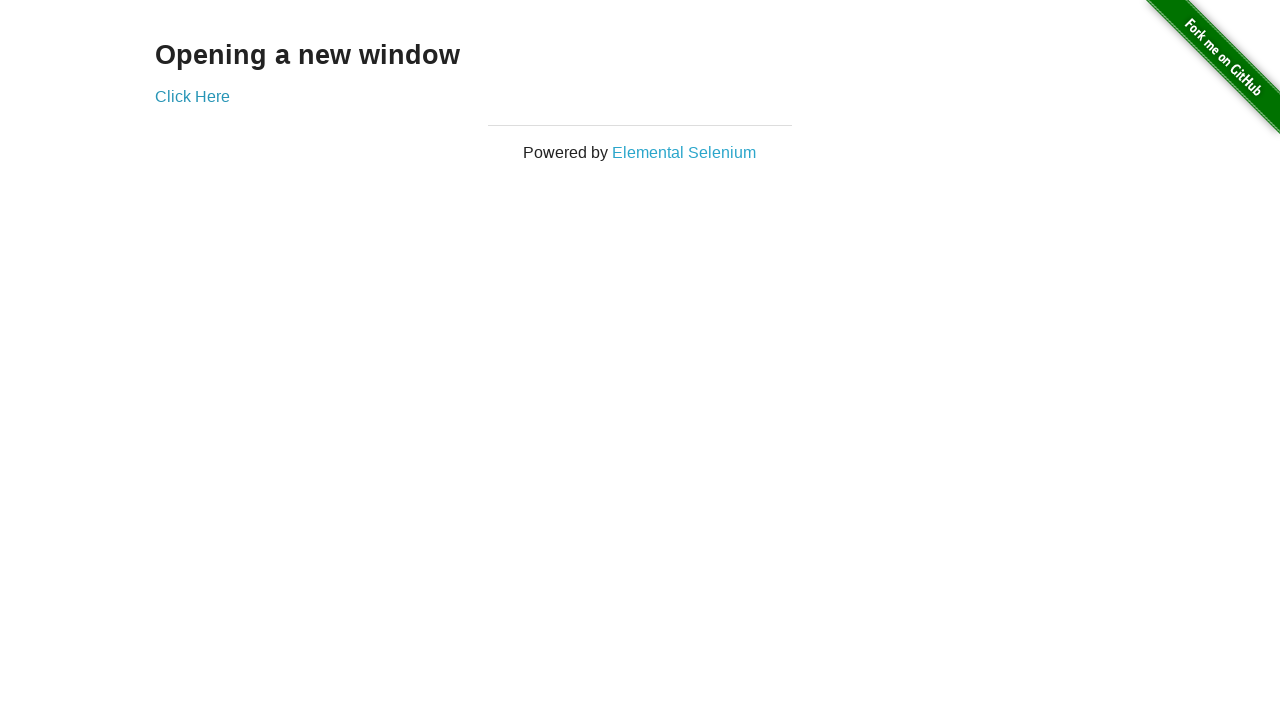

Verified new window h3 text is 'New Window'
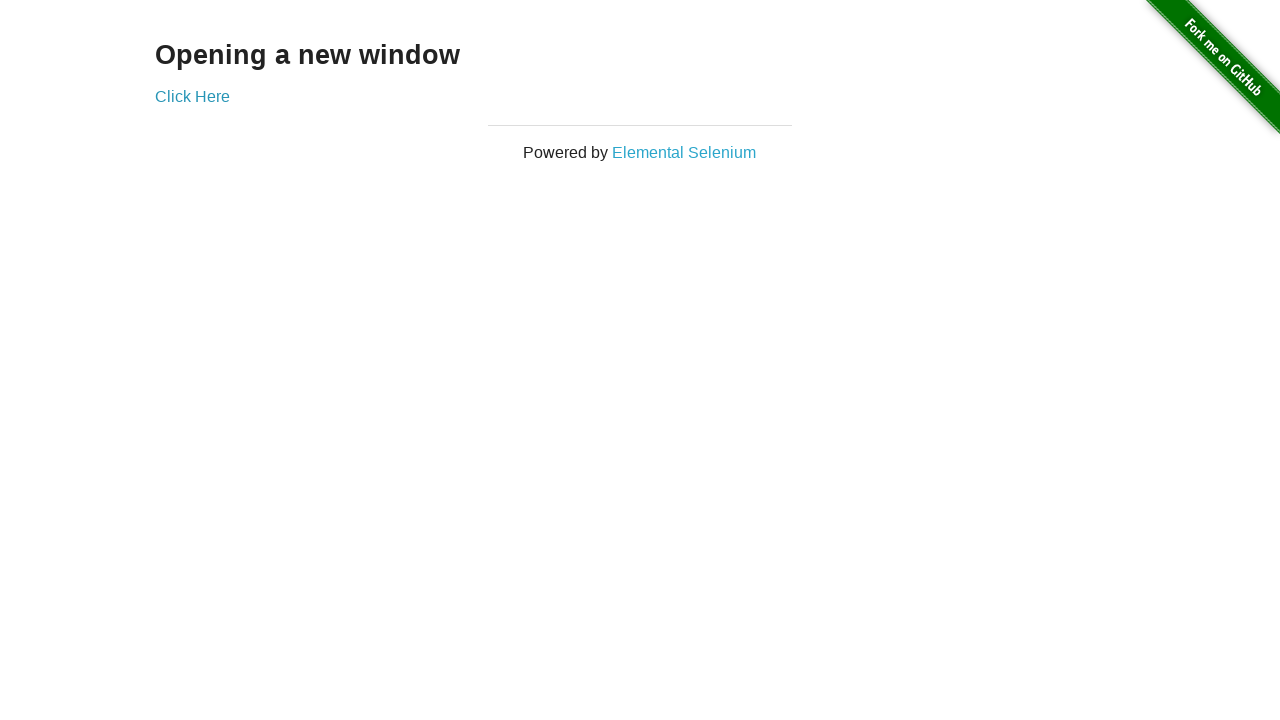

Switched back to original window
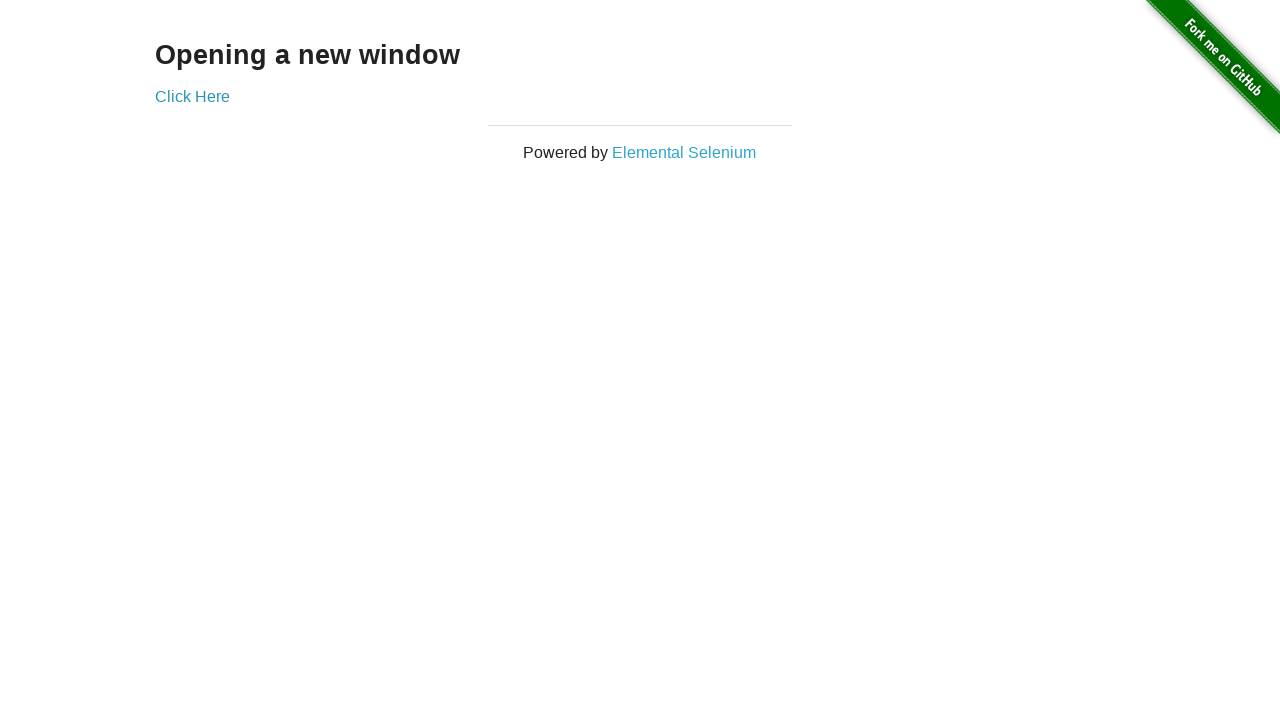

Verified original window title is 'The Internet'
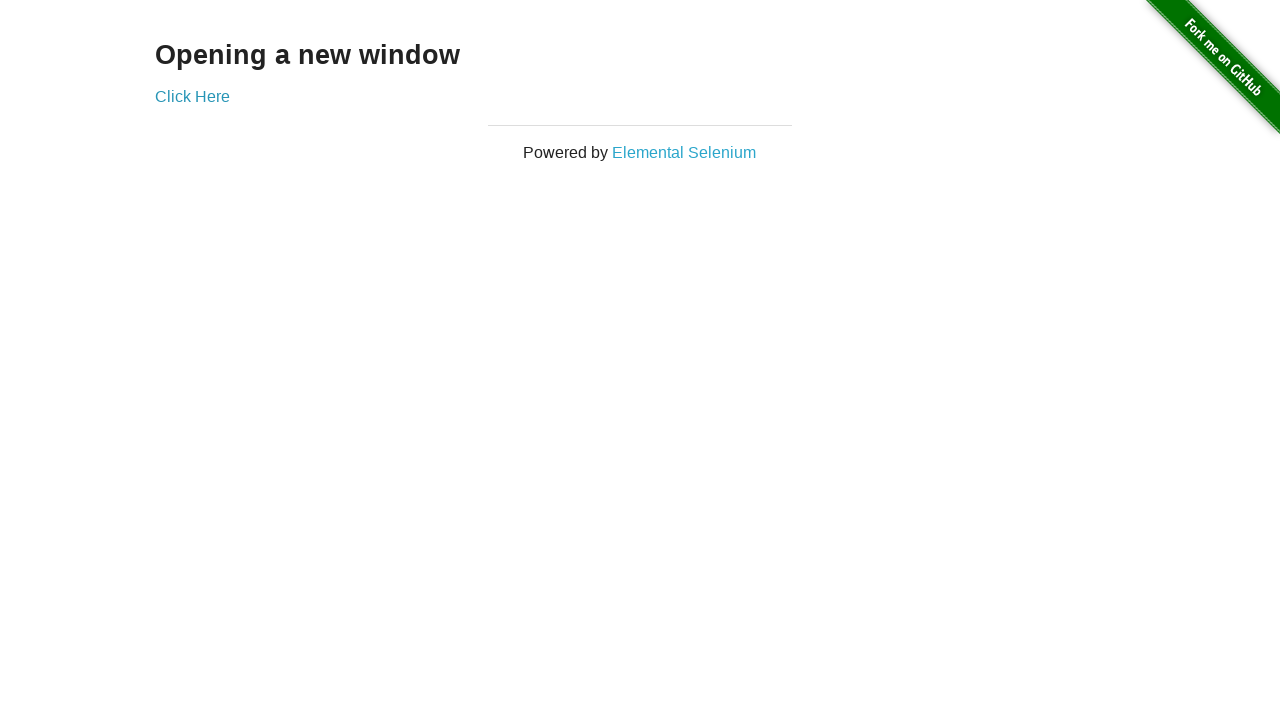

Switched to new window again
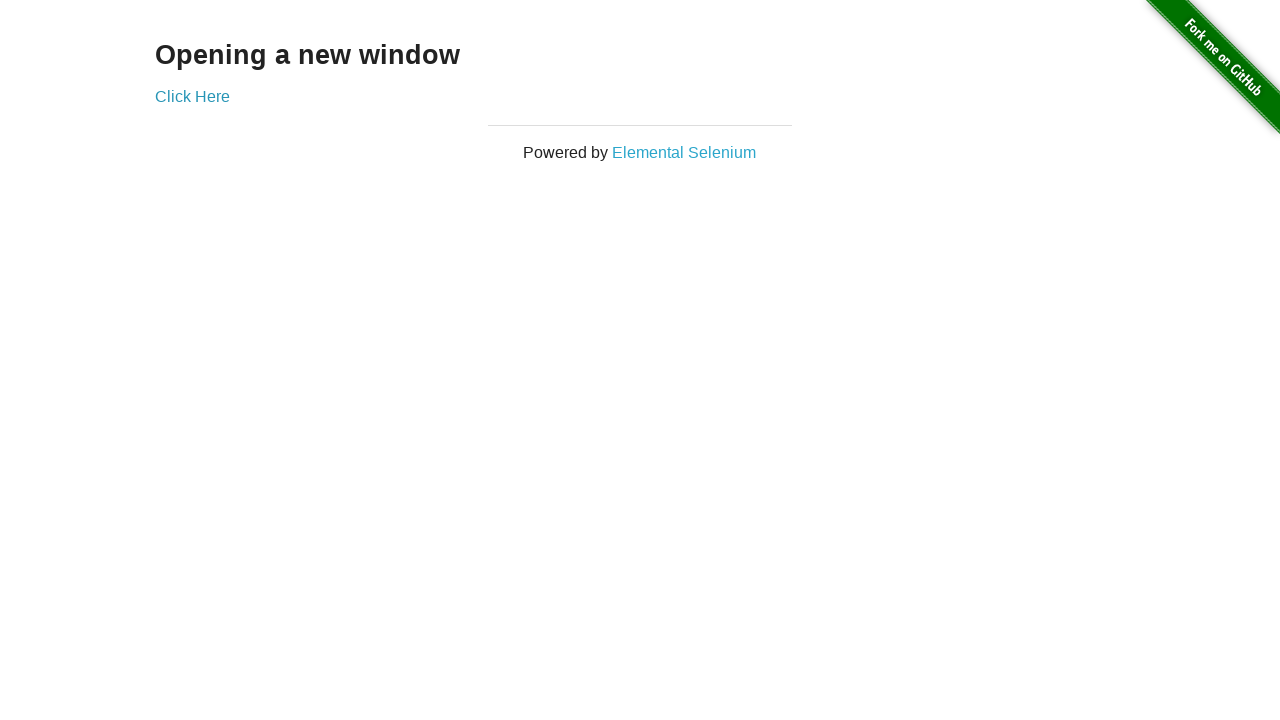

Switched back to first window
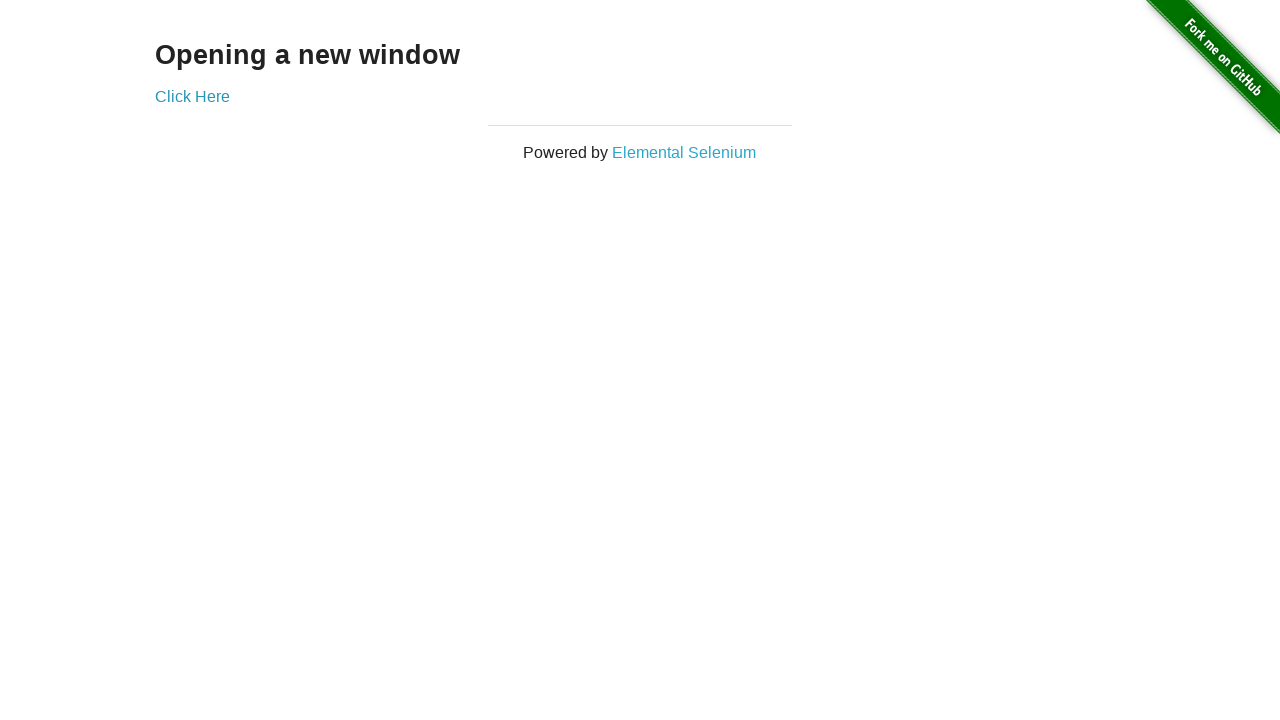

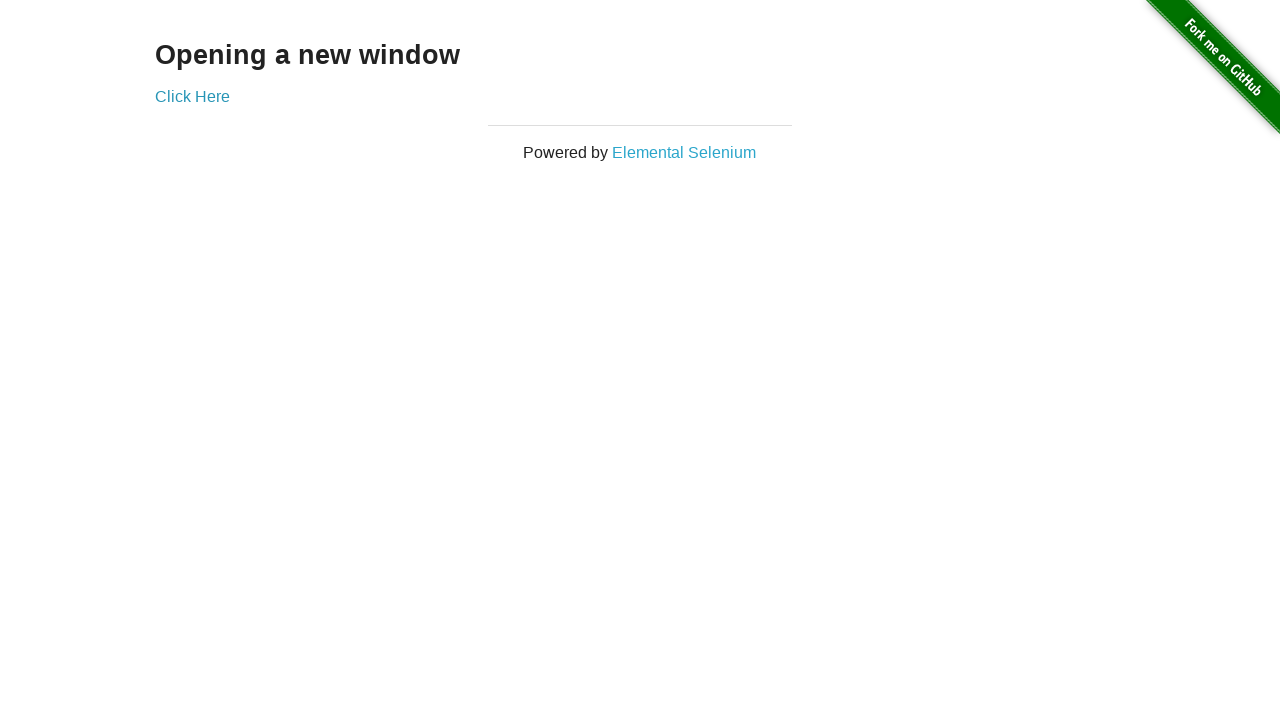